Navigates to Business Standard markets page and clicks on a news section link to access financial news articles, then verifies the news content loads properly.

Starting URL: https://www.business-standard.com/markets

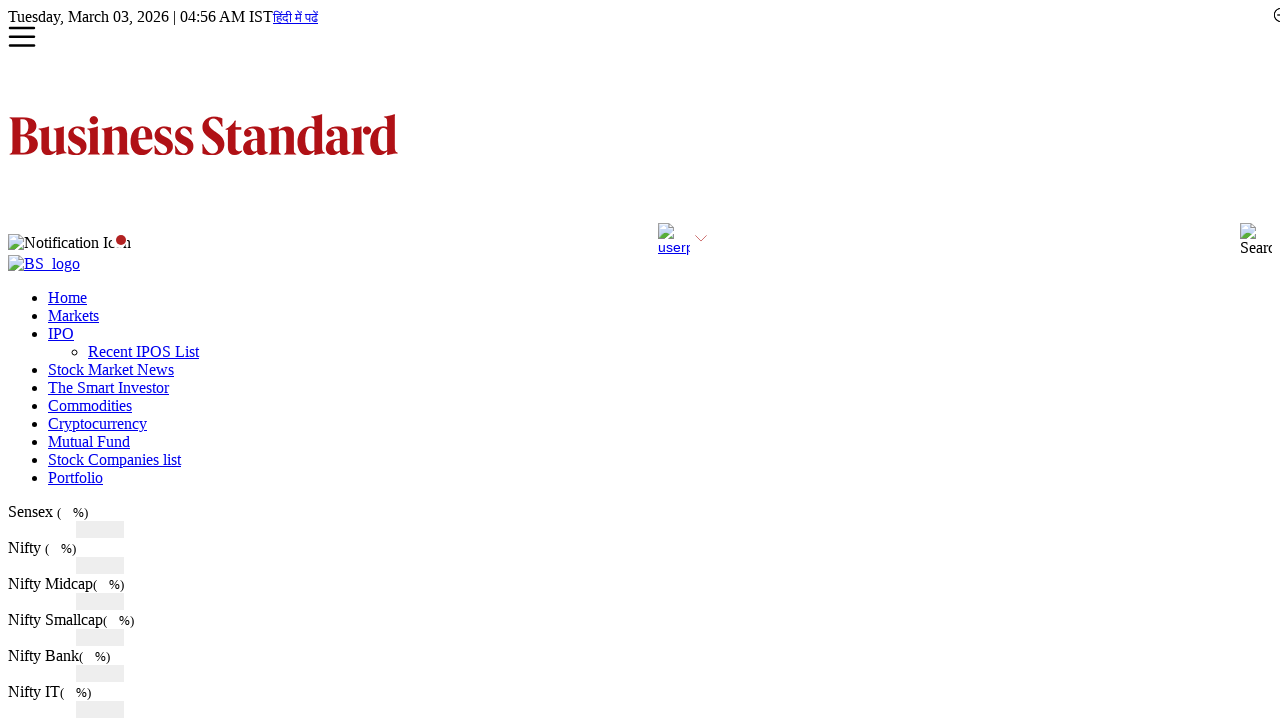

Waited for Business Standard markets page to load completely
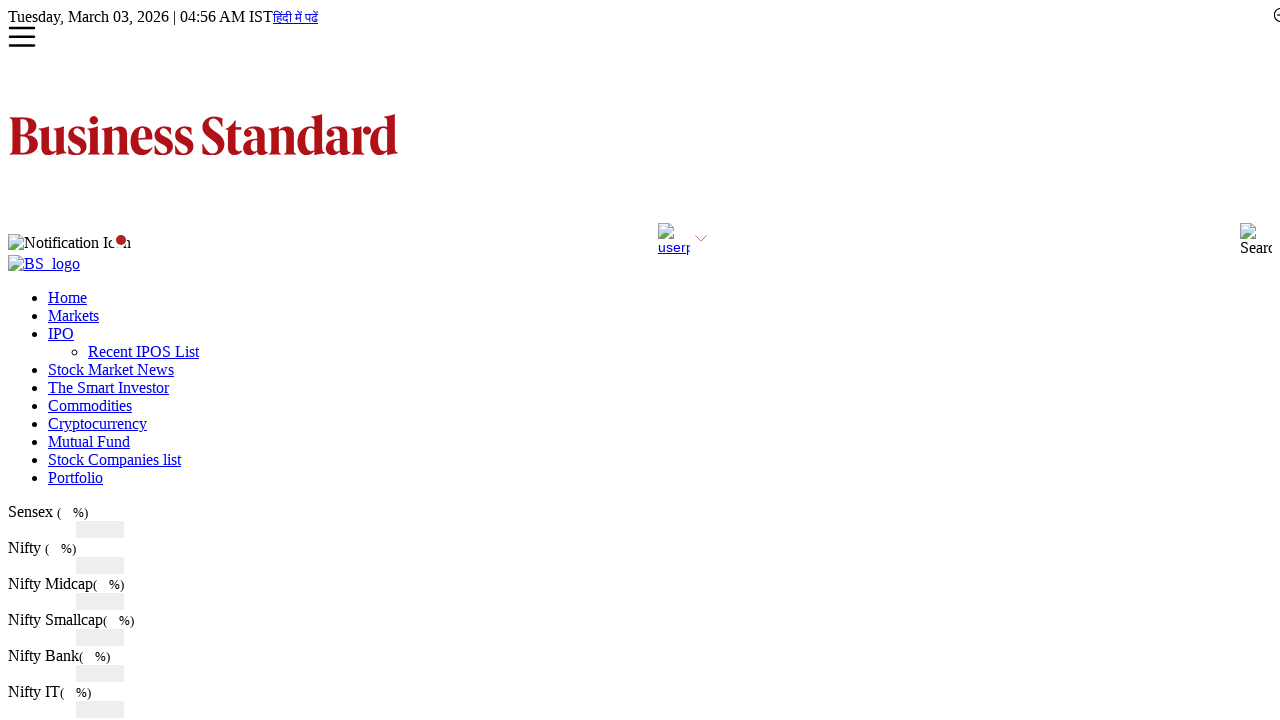

Clicked on news section link to navigate to financial news articles at (1249, 360) on xpath=//body/div[@id='__next']/div[@class='Nws_hp_top_rowpannel wrapper section-
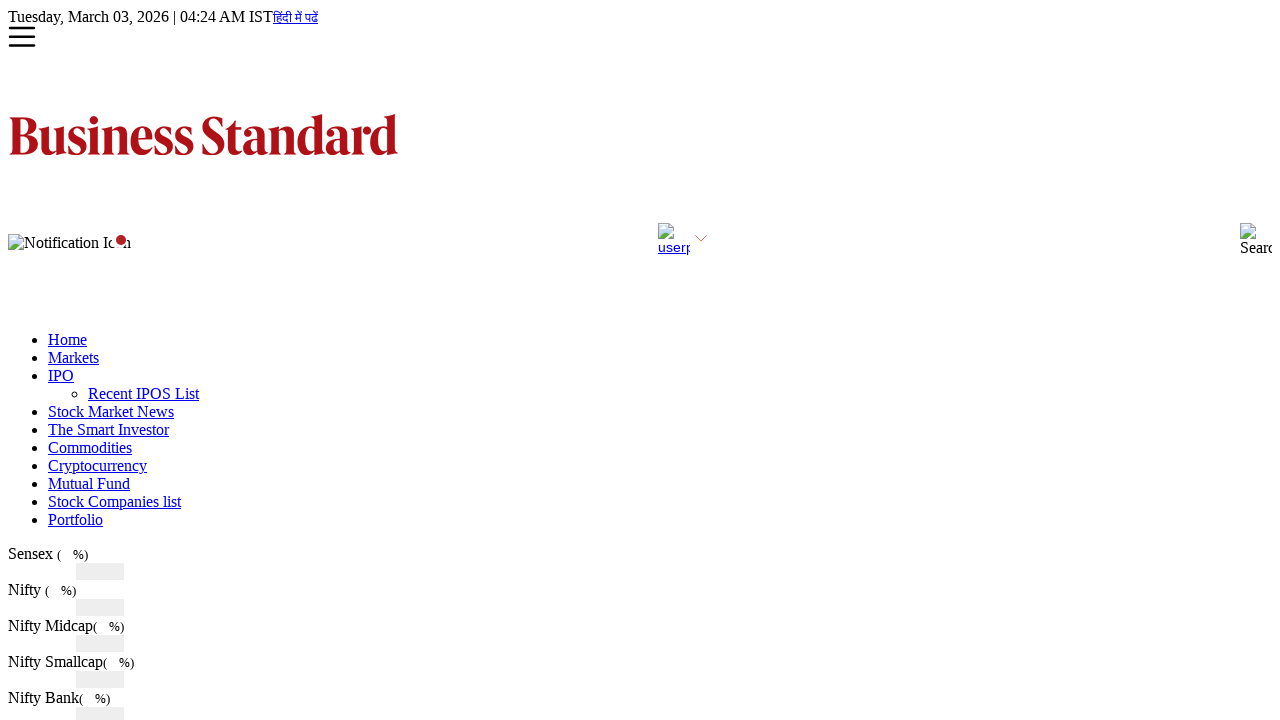

News articles loaded and verified - news content is now displayed
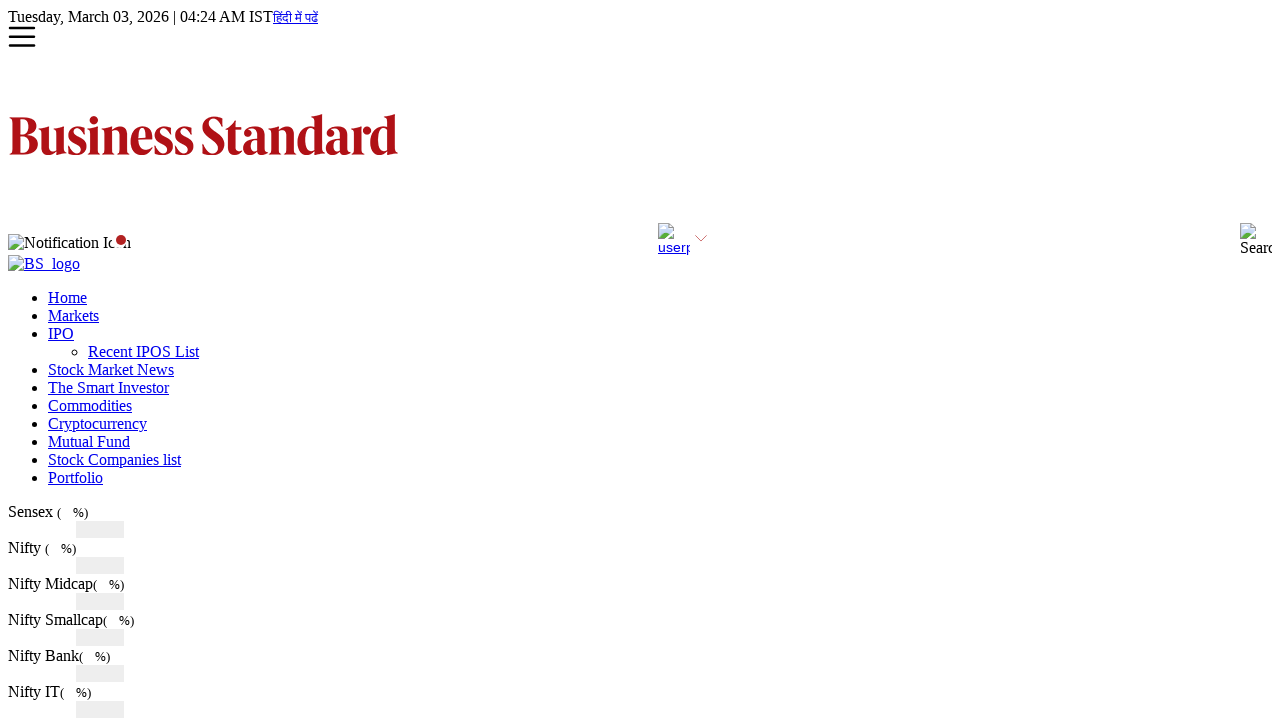

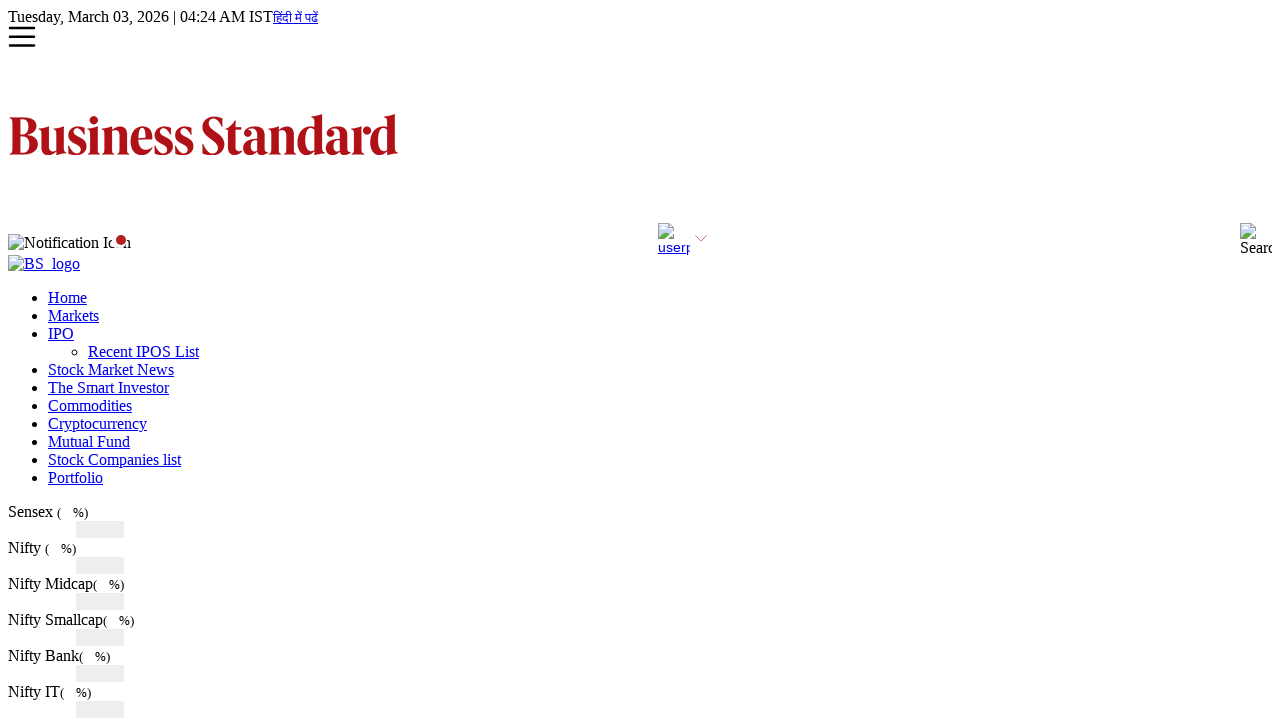